Tests double-click functionality on W3Schools by switching to an iframe and double-clicking a "Copy Text" button

Starting URL: https://www.w3schools.com/tags/tryit.asp?filename=tryhtml5_ev_ondblclick3

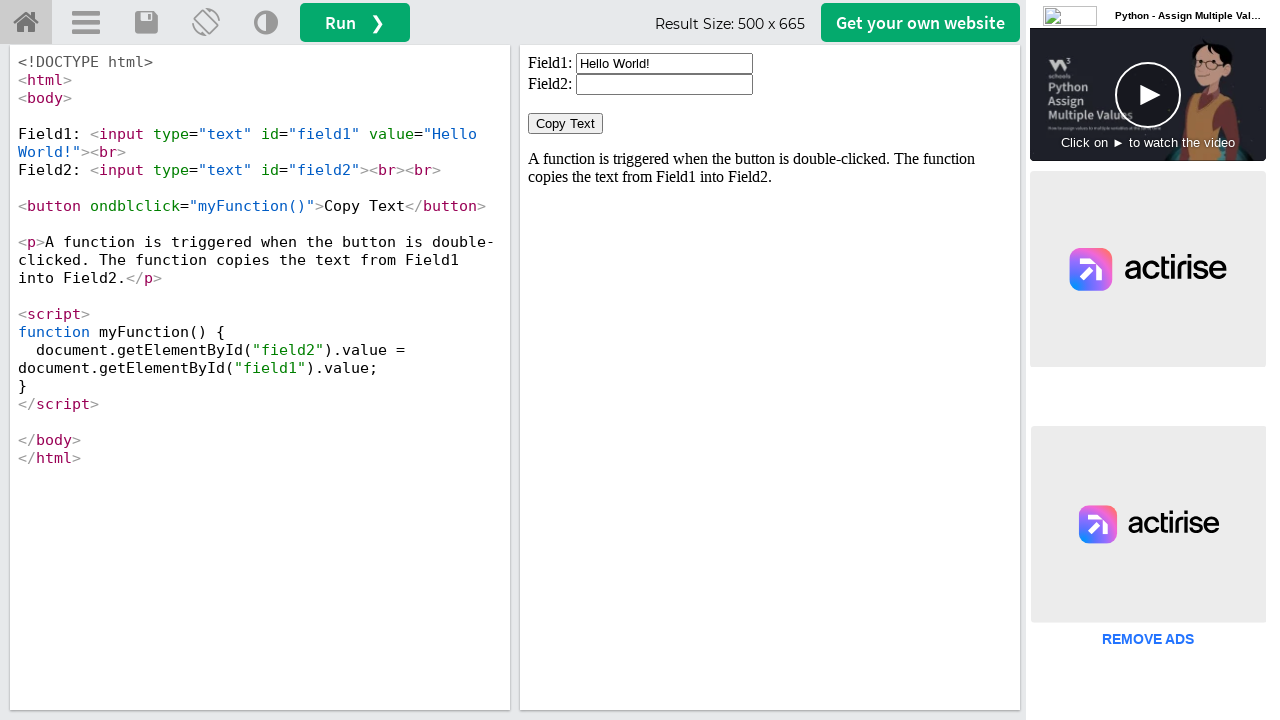

Double-clicked 'Copy Text' button in iframe at (566, 124) on #iframeResult >> internal:control=enter-frame >> xpath=//button[text()='Copy Tex
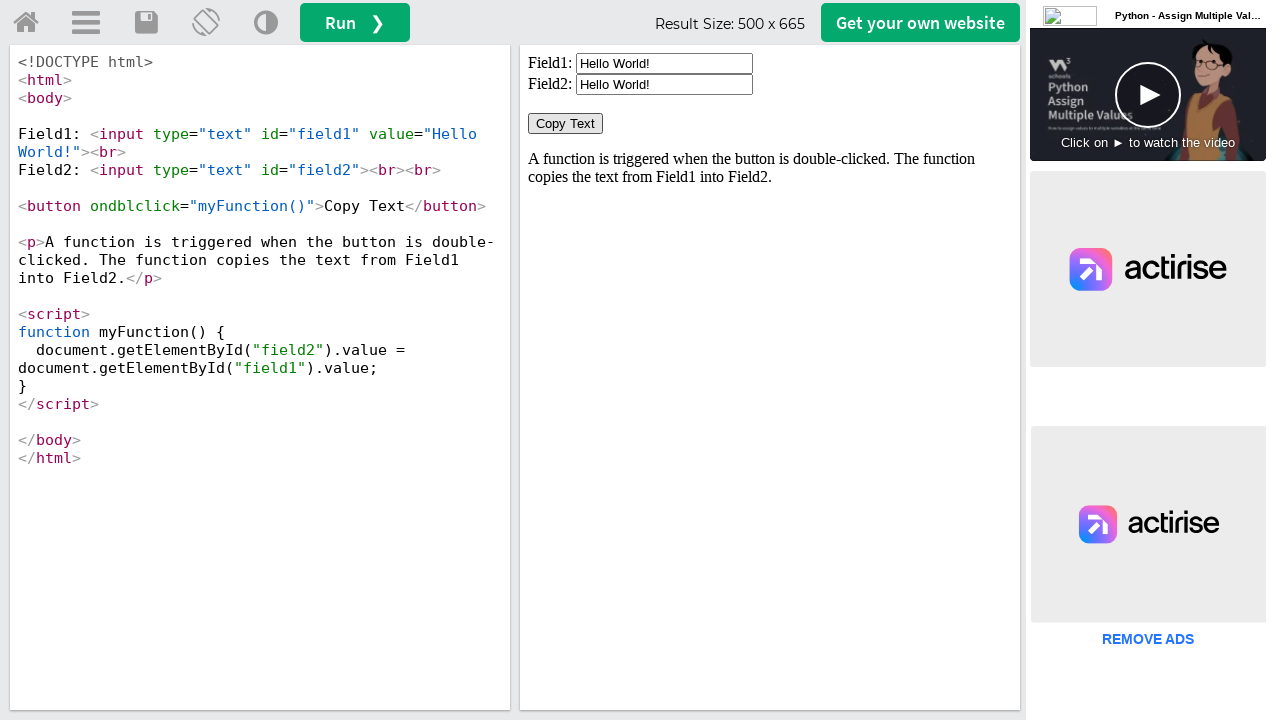

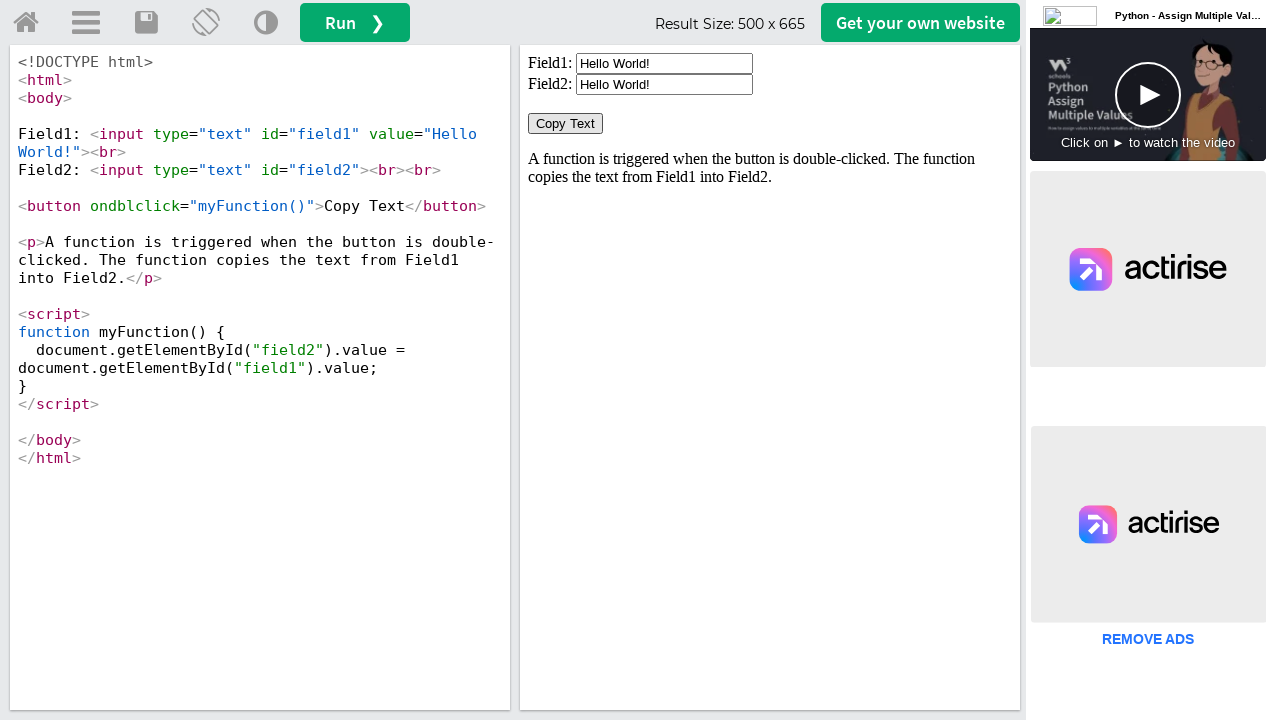